Tests the USDA-FAS export sales query form by selecting a commodity, selecting a country, choosing an output format, and submitting the form.

Starting URL: https://apps.fas.usda.gov/esrquery/esrq.aspx

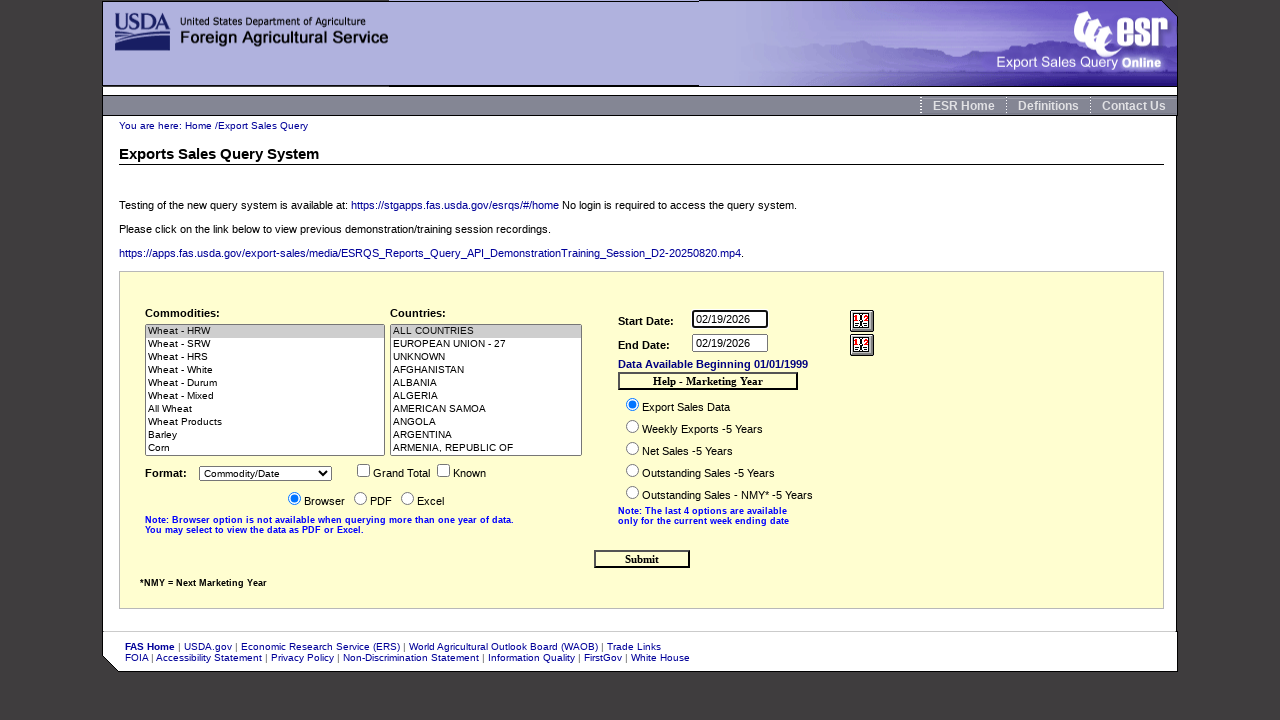

Selected commodity value 104 from dropdown on select[name='ctl00$MainContent$lbCommodity']
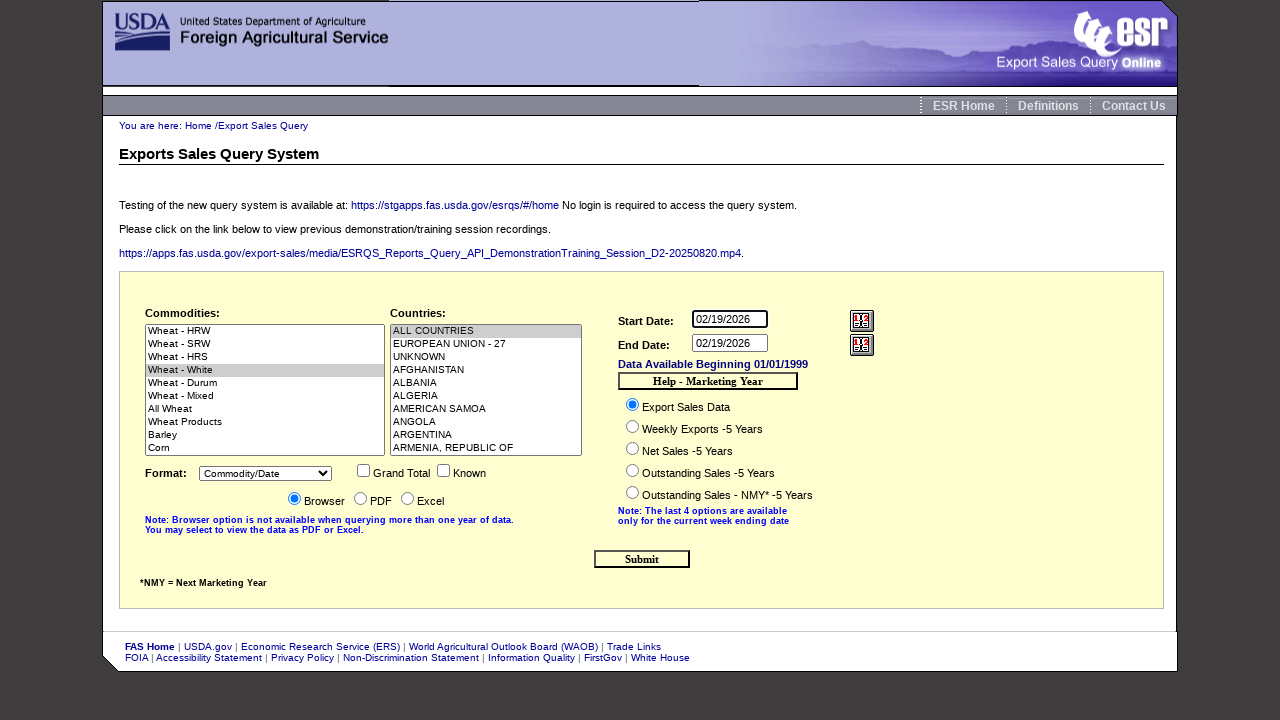

Selected all countries (value 0:0) from country dropdown on select[name='ctl00$MainContent$lbCountry']
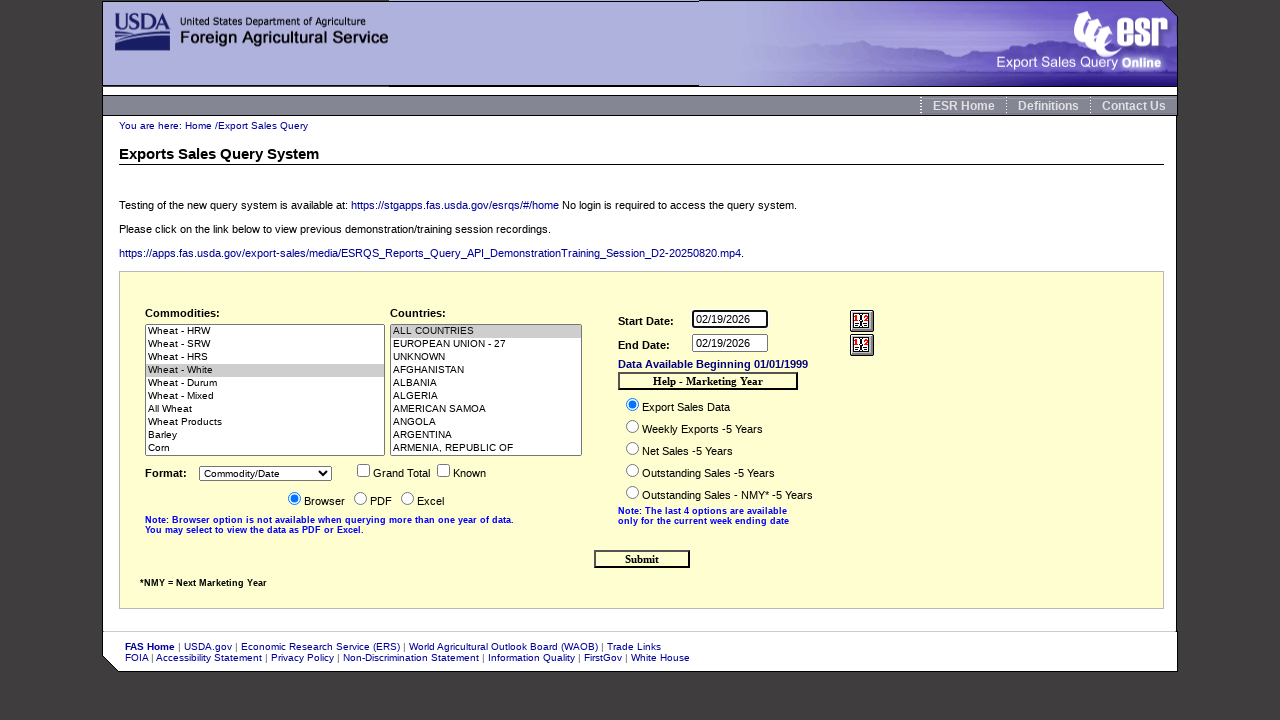

Selected CSV download output format at (407, 498) on #ctl00_MainContent_rblOutputType_2
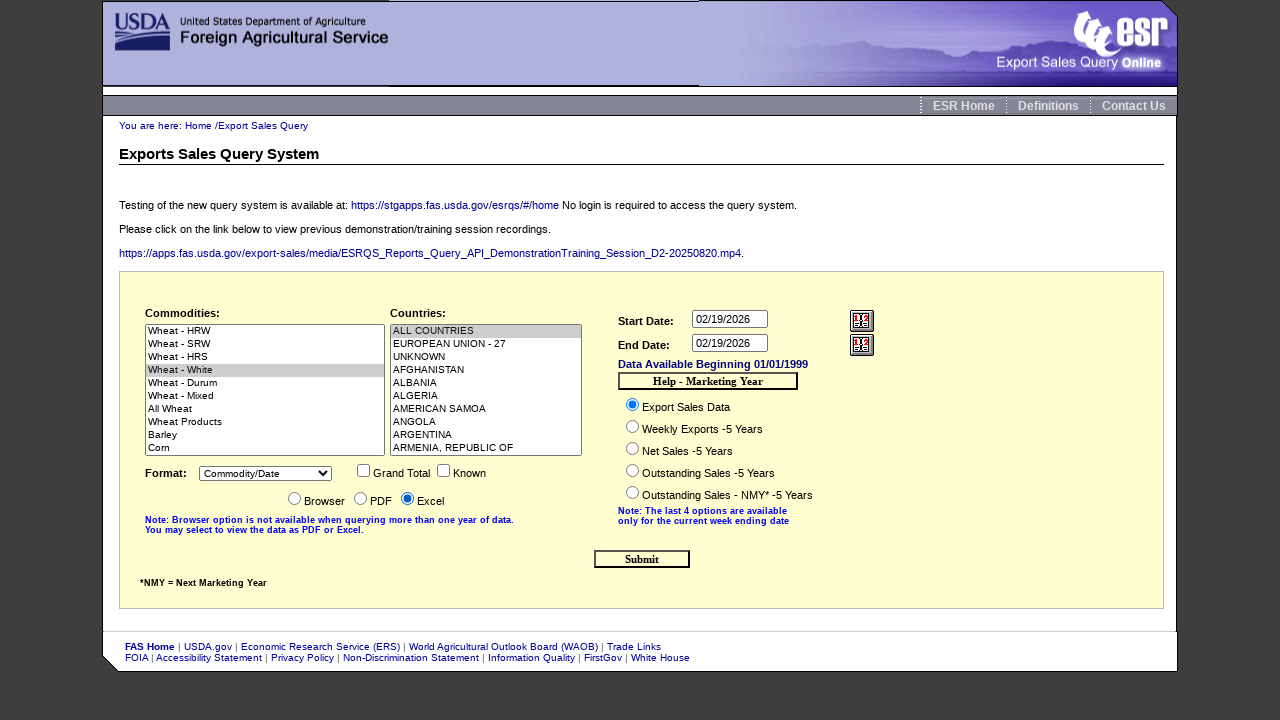

Clicked submit button to execute query at (642, 559) on input[name='ctl00$MainContent$btnSubmit']
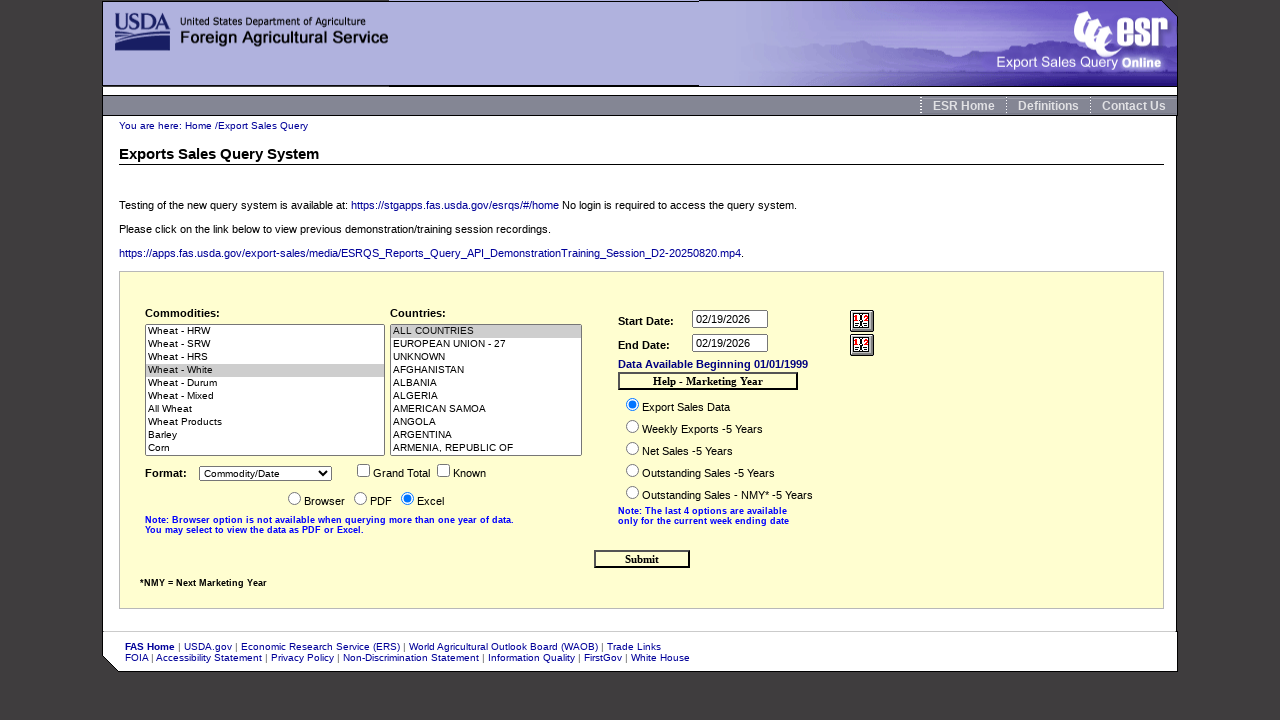

Form submission processed and page network activity completed
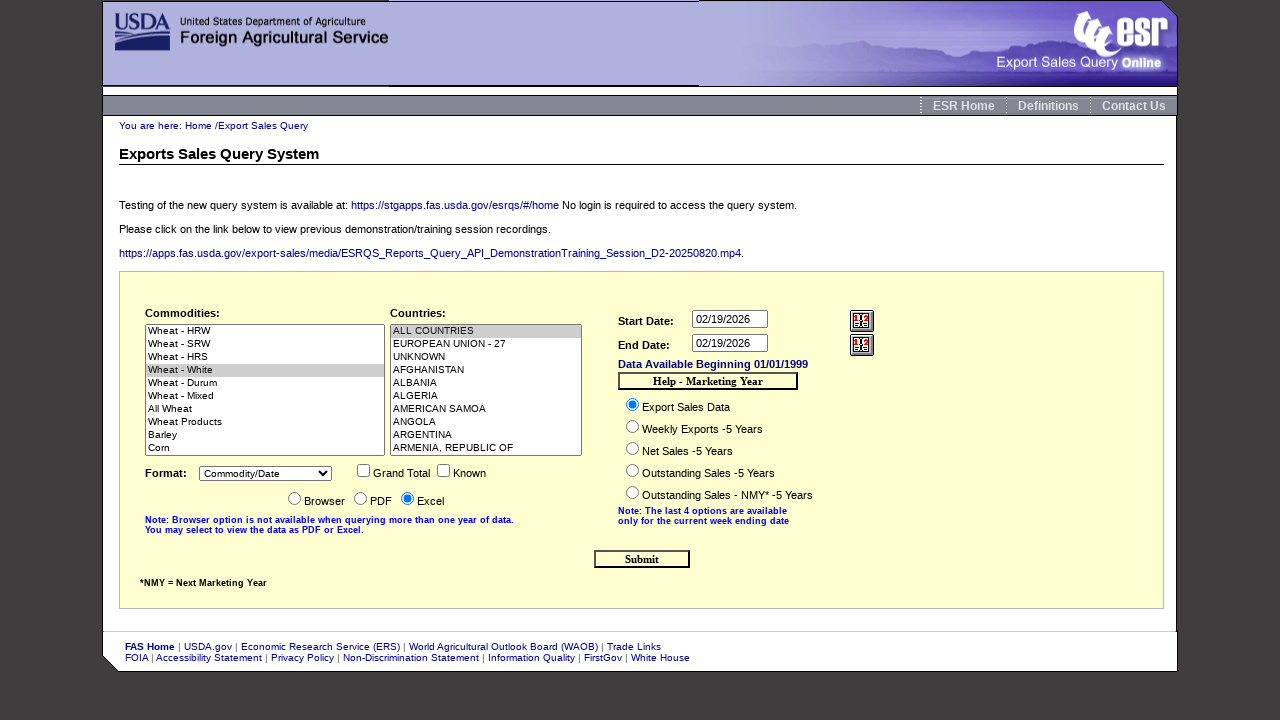

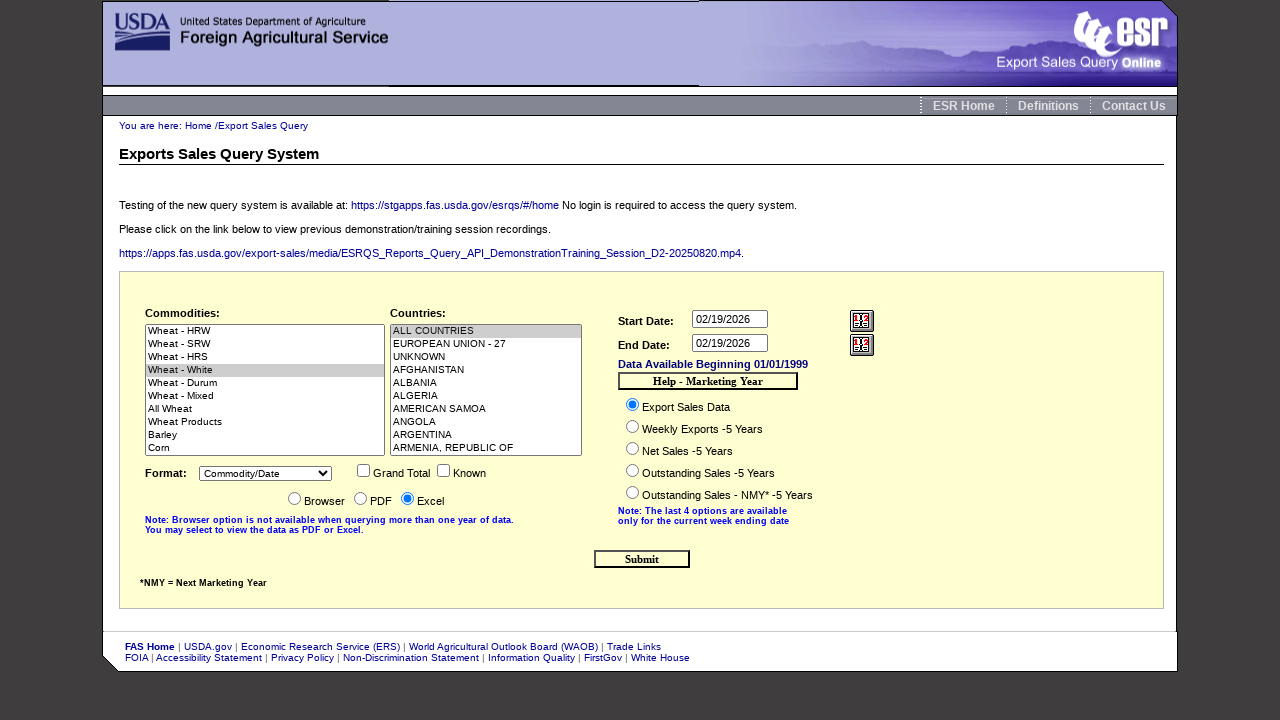